Tests JavaScript alert functionality by clicking on basic elements, scrolling to alert button, triggering an alert and verifying its text

Starting URL: http://automationbykrishna.com/

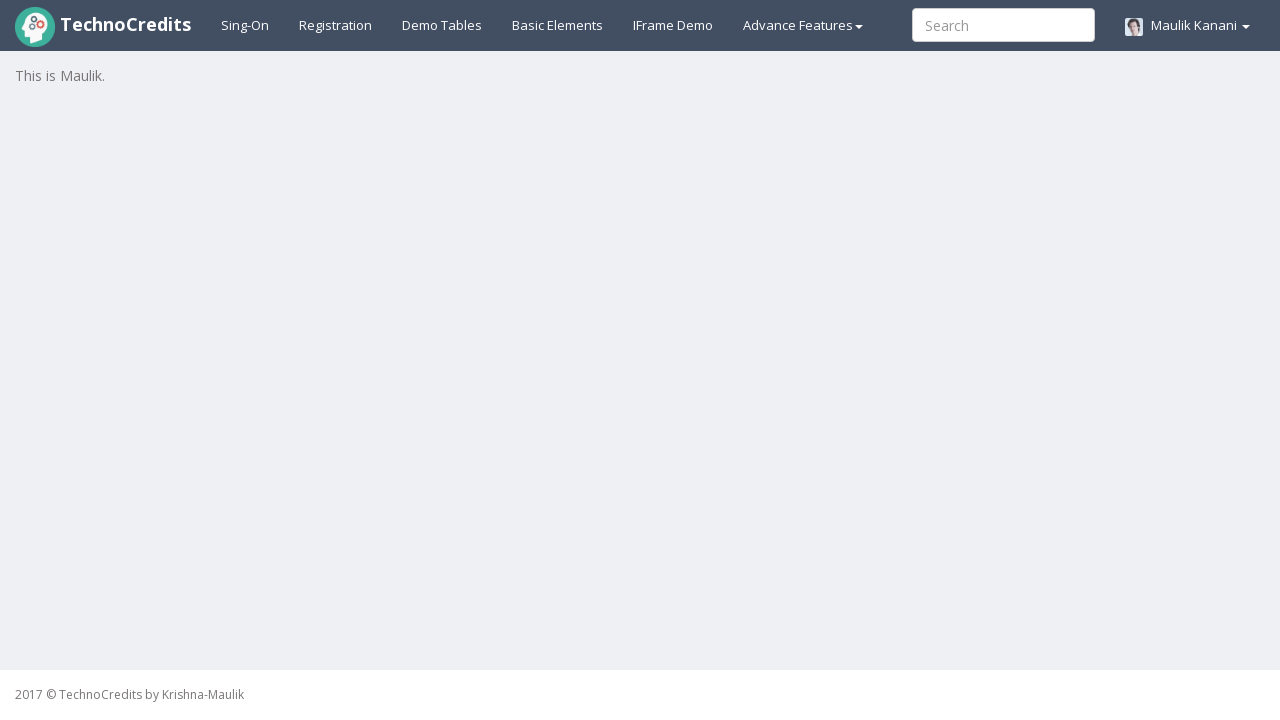

Clicked on Basic Elements section at (558, 25) on #basicelements
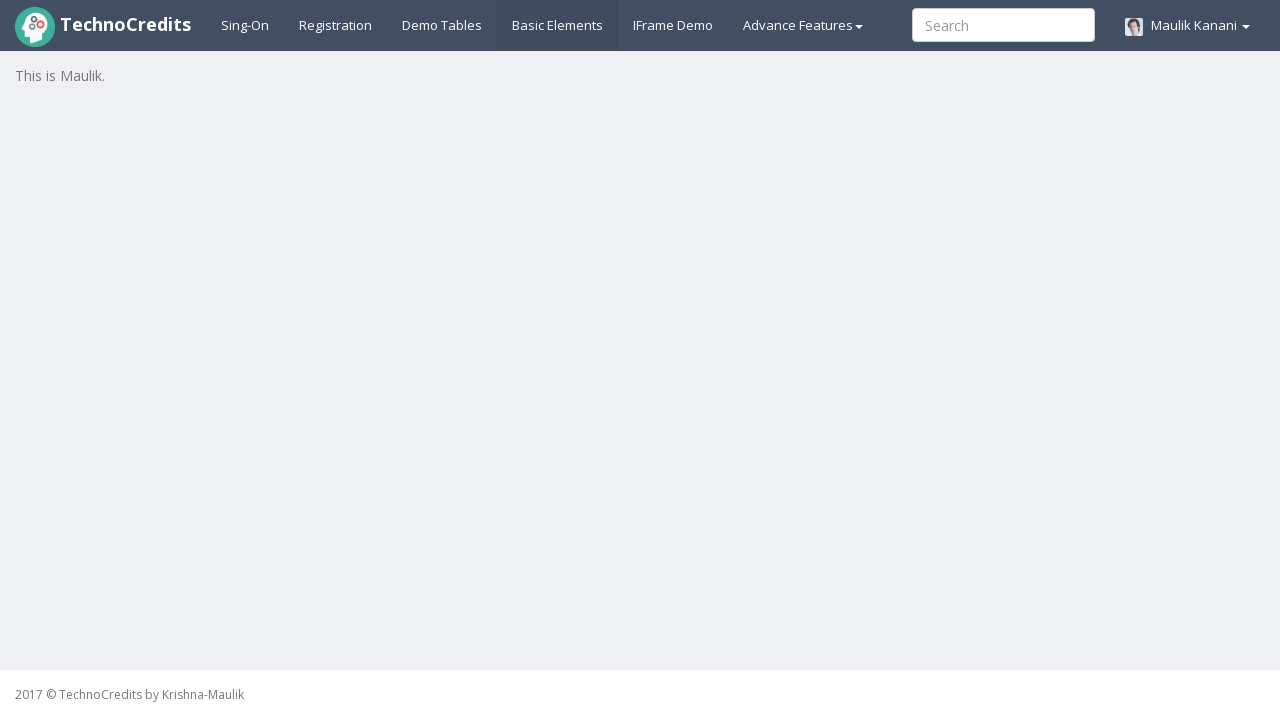

Waited for page to load (2000ms)
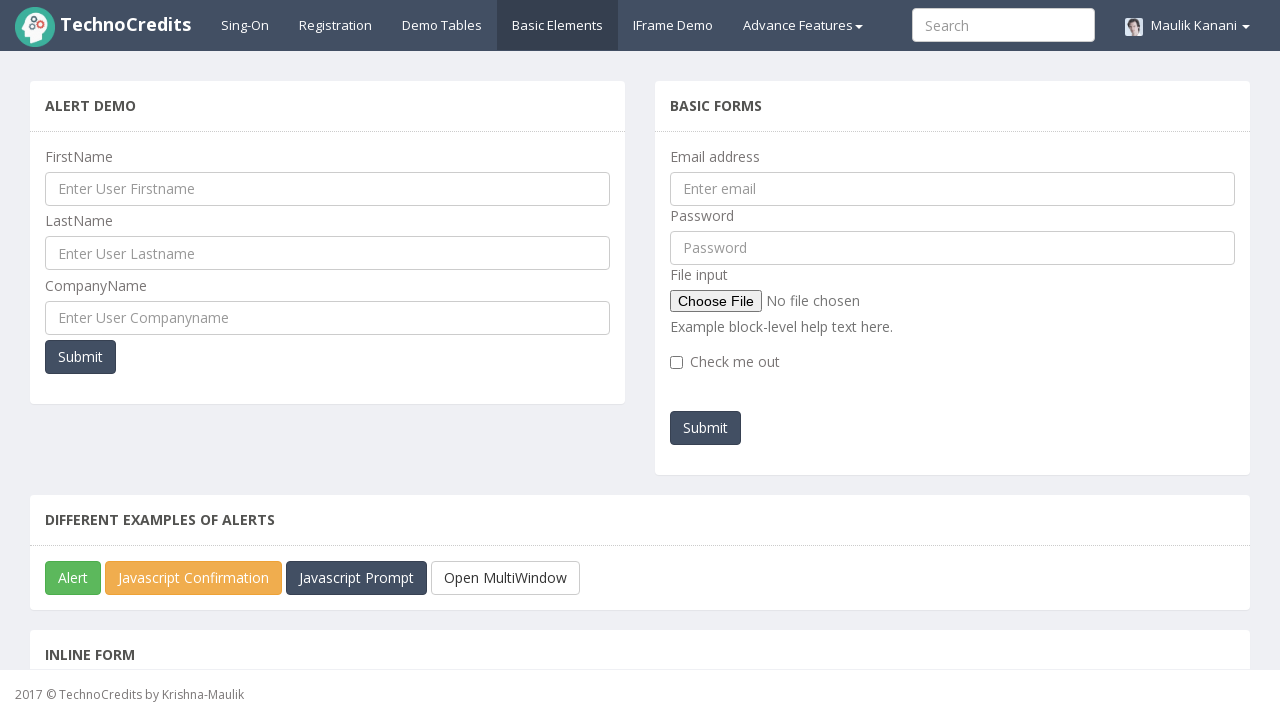

Scrolled down 250px to make alert button visible
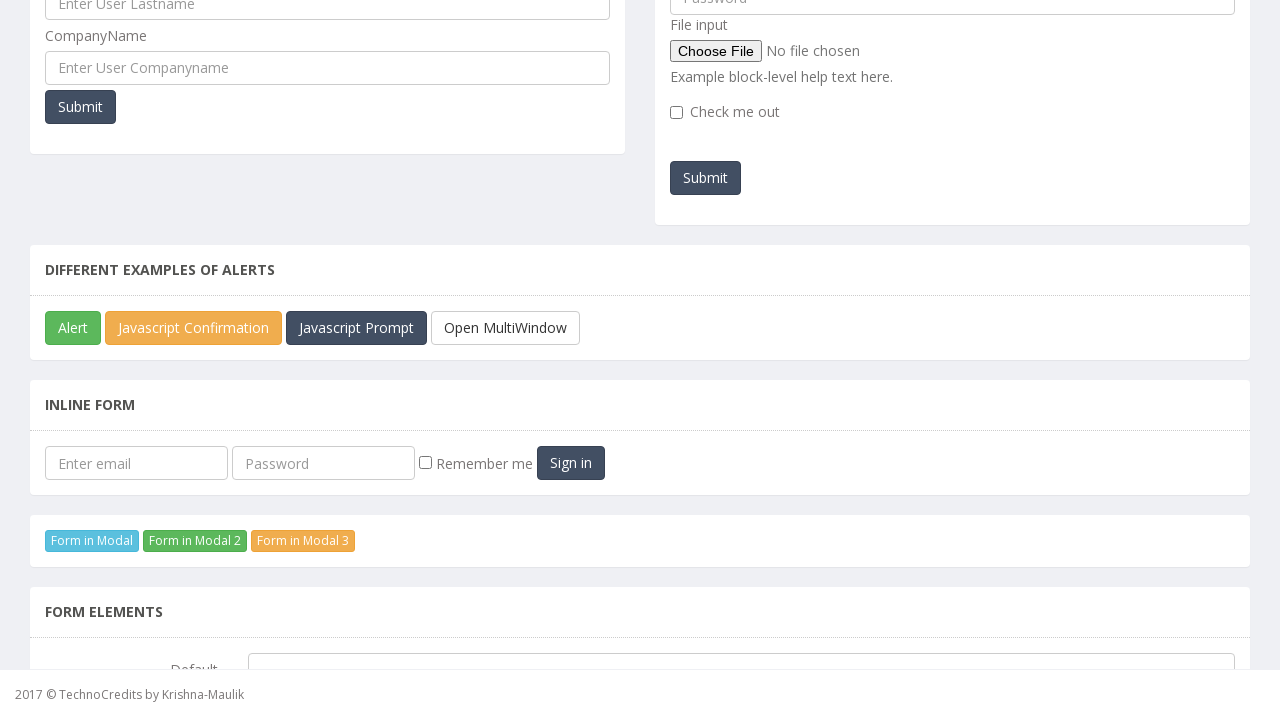

Set up alert dialog handler
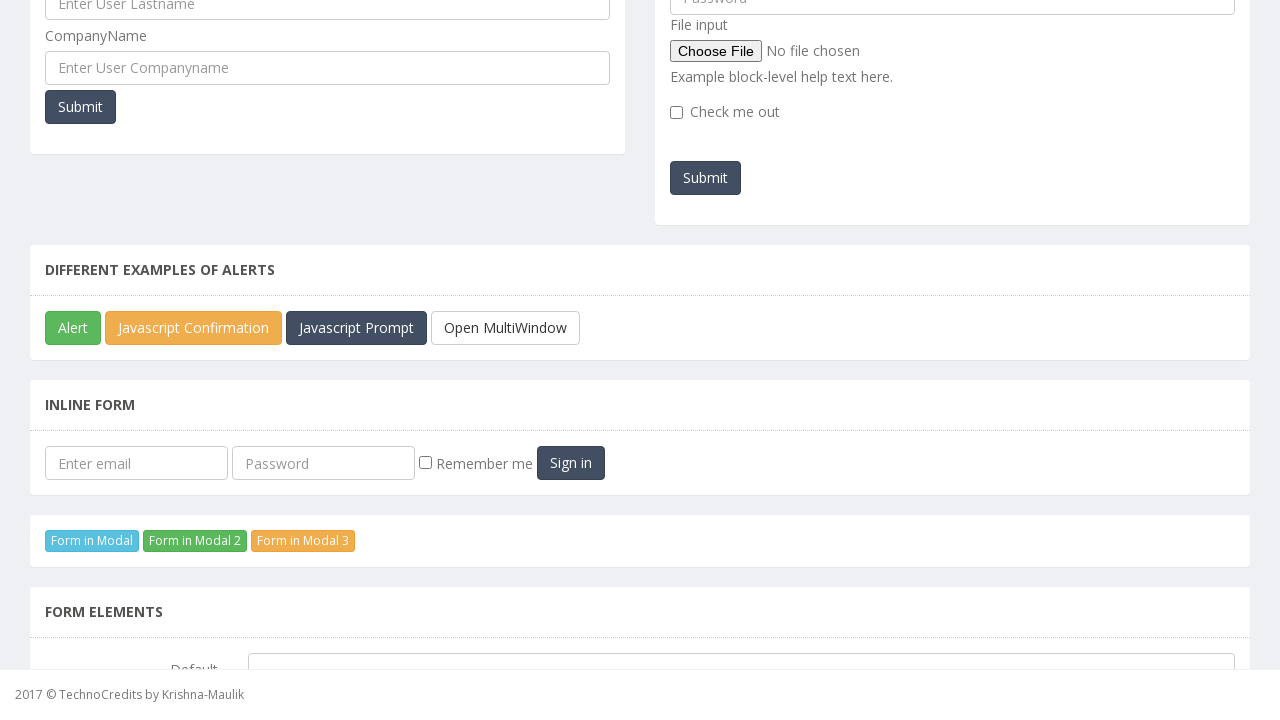

Clicked on JavaScript Alert button to trigger alert at (73, 328) on #javascriptAlert
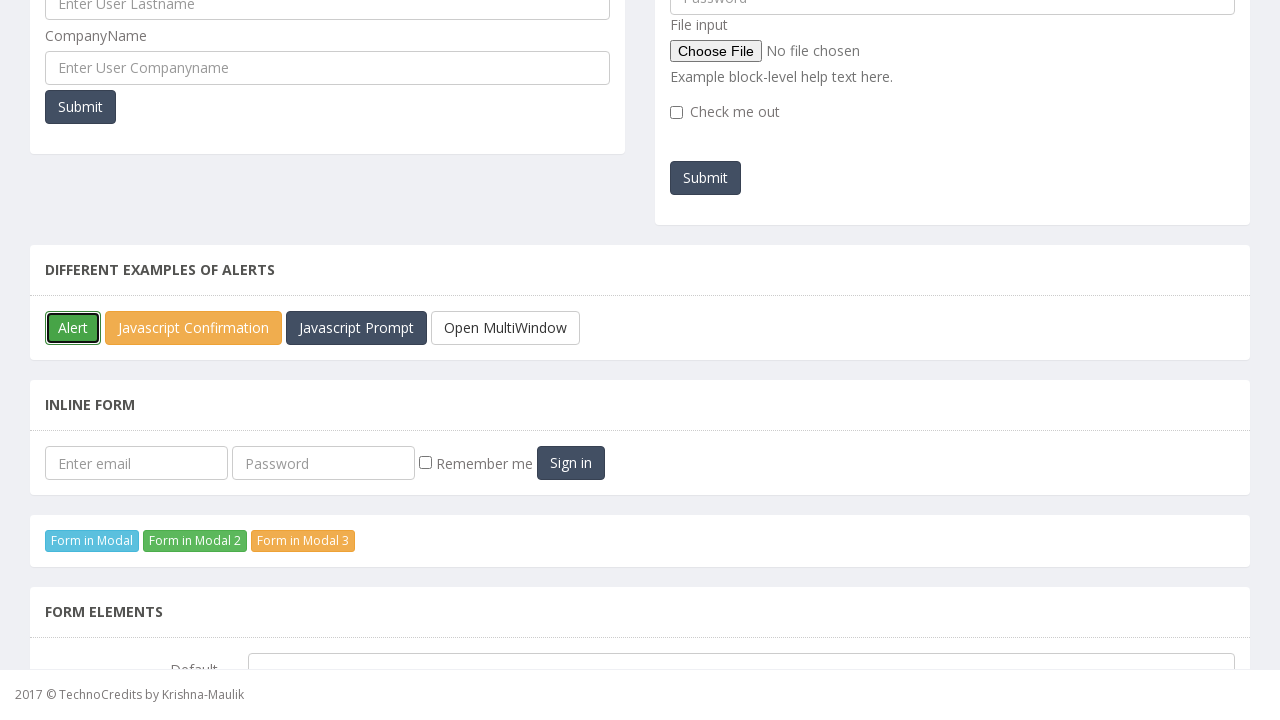

Removed alert dialog handler
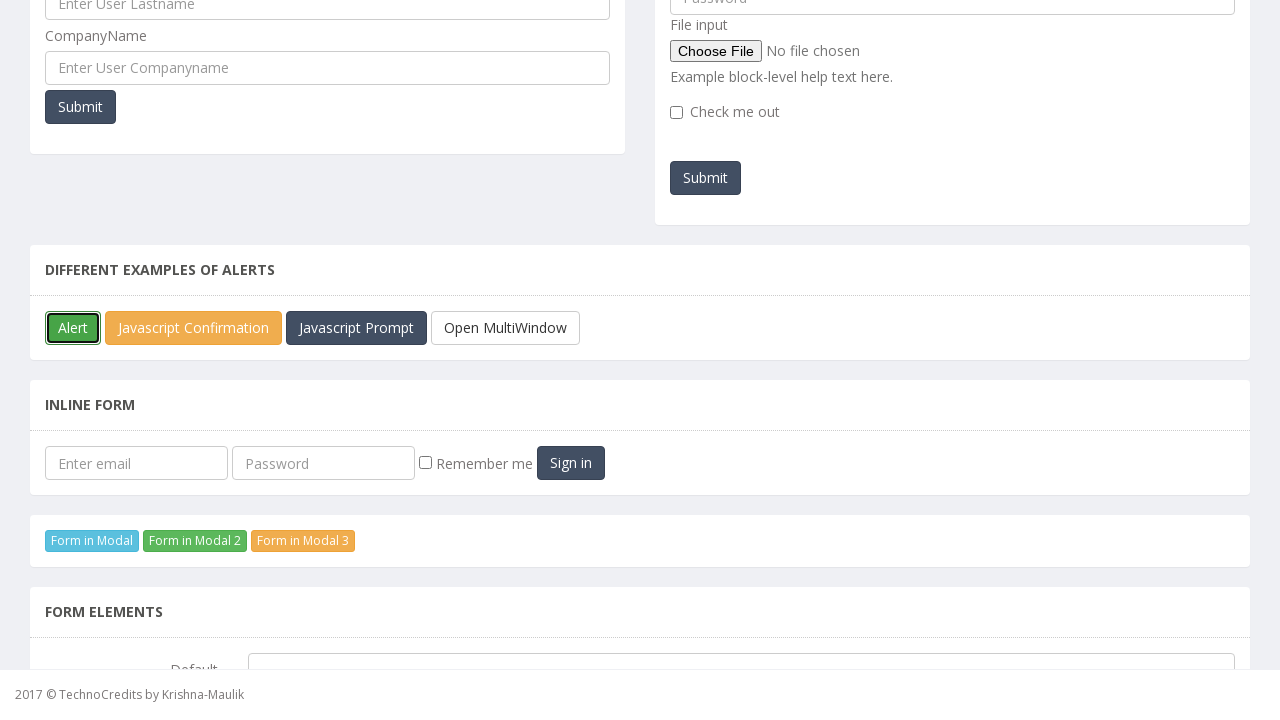

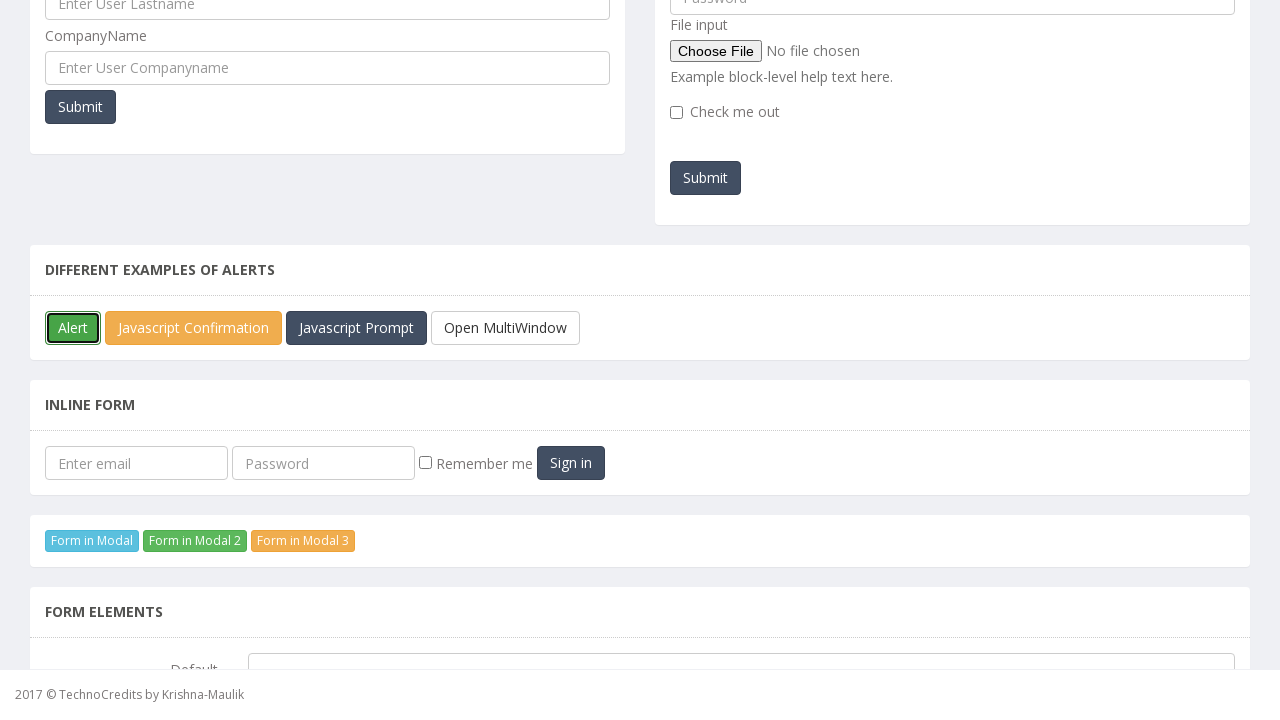